Tests checkbox functionality by verifying initial state, clicking a senior citizen discount checkbox, and asserting the checkbox count on the page

Starting URL: https://rahulshettyacademy.com/dropdownsPractise/

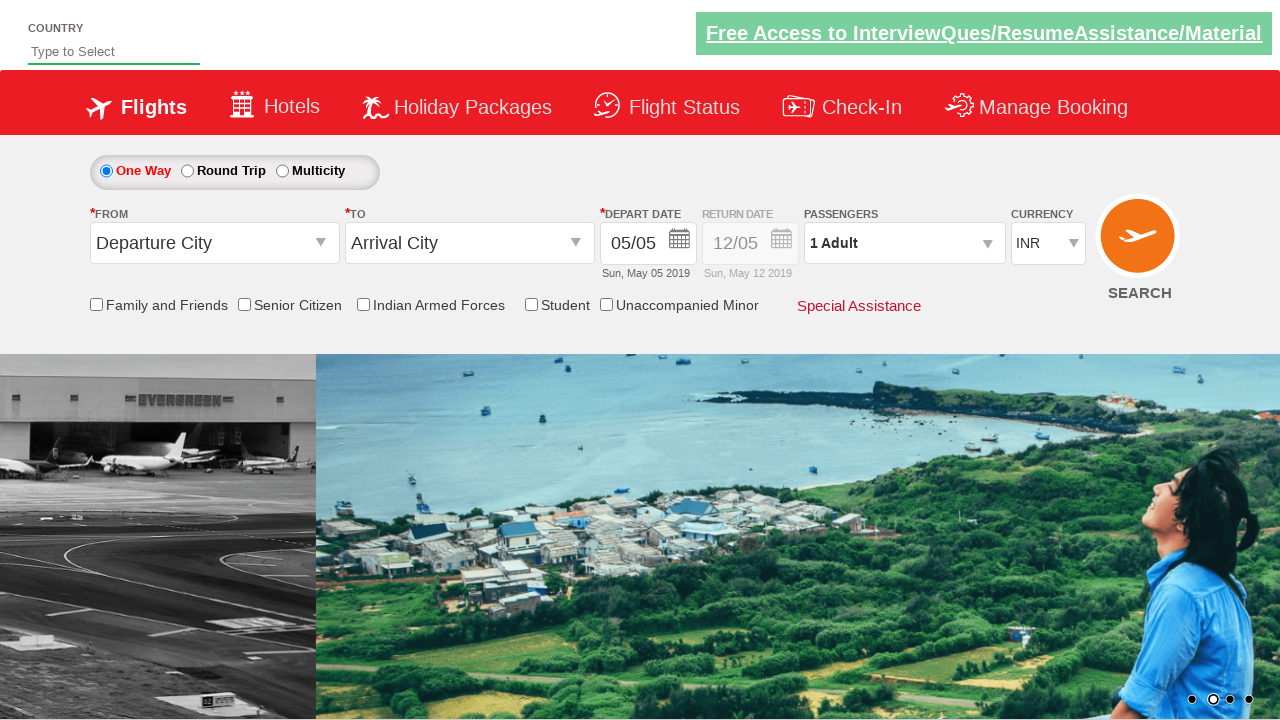

Verified senior citizen discount checkbox is not selected initially
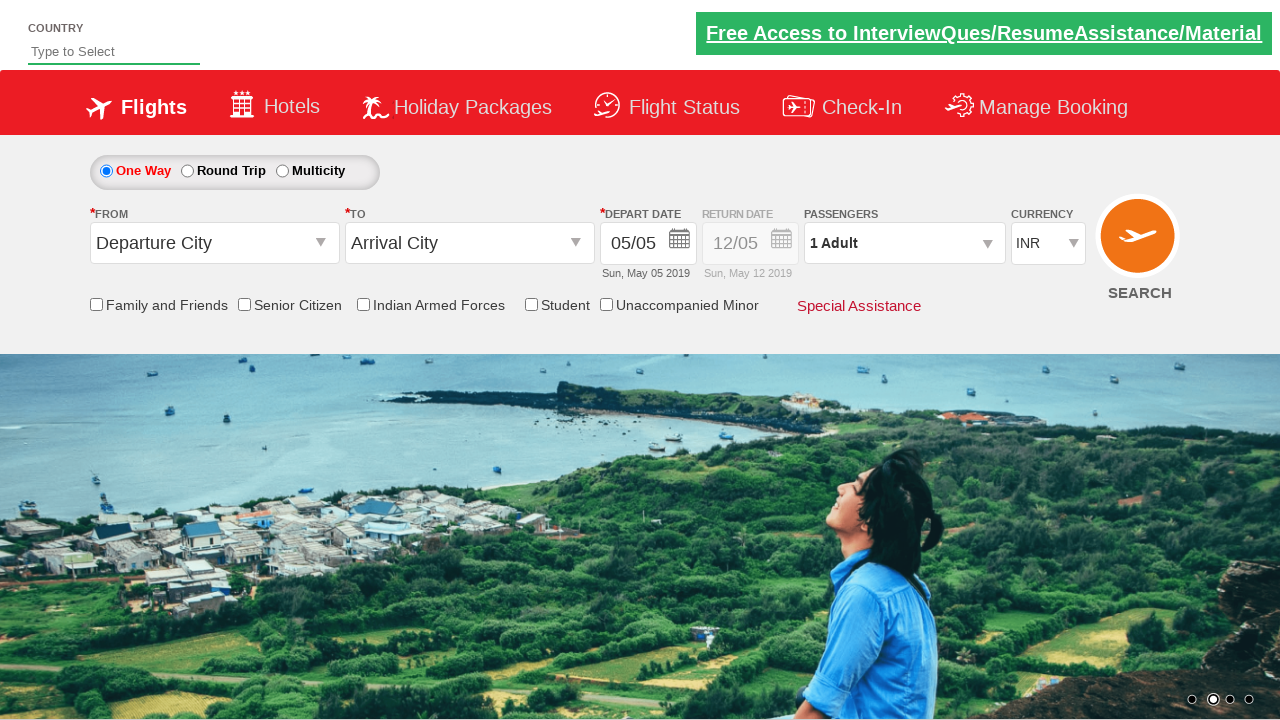

Clicked the senior citizen discount checkbox at (244, 304) on input[id*='ctl00_mainContent_chk_SeniorCitizenDiscount']
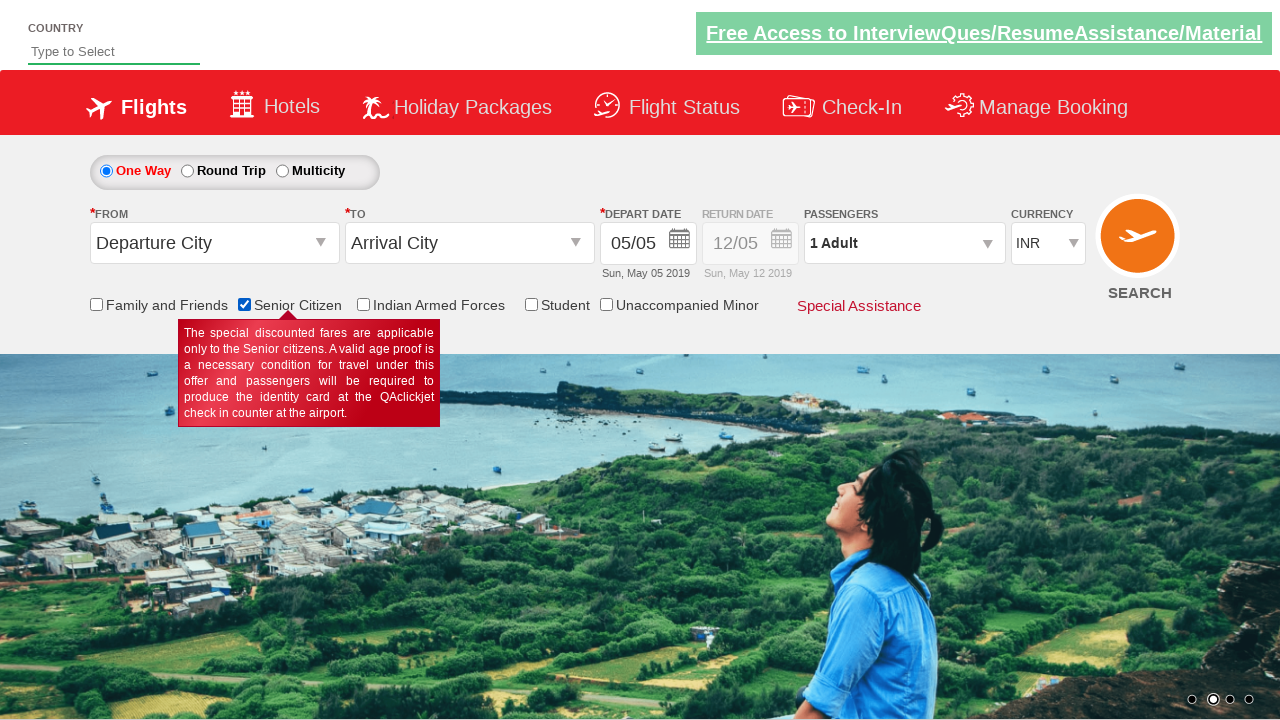

Verified senior citizen discount checkbox is now selected
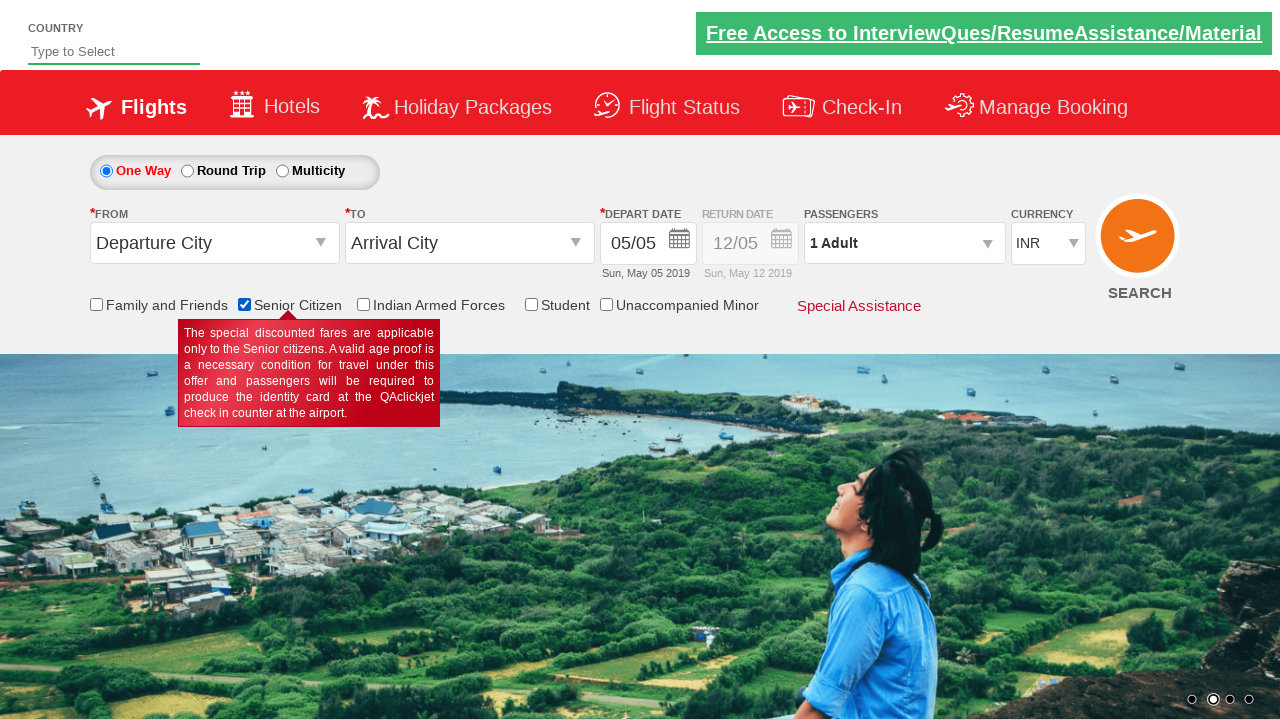

Located all checkboxes on the page
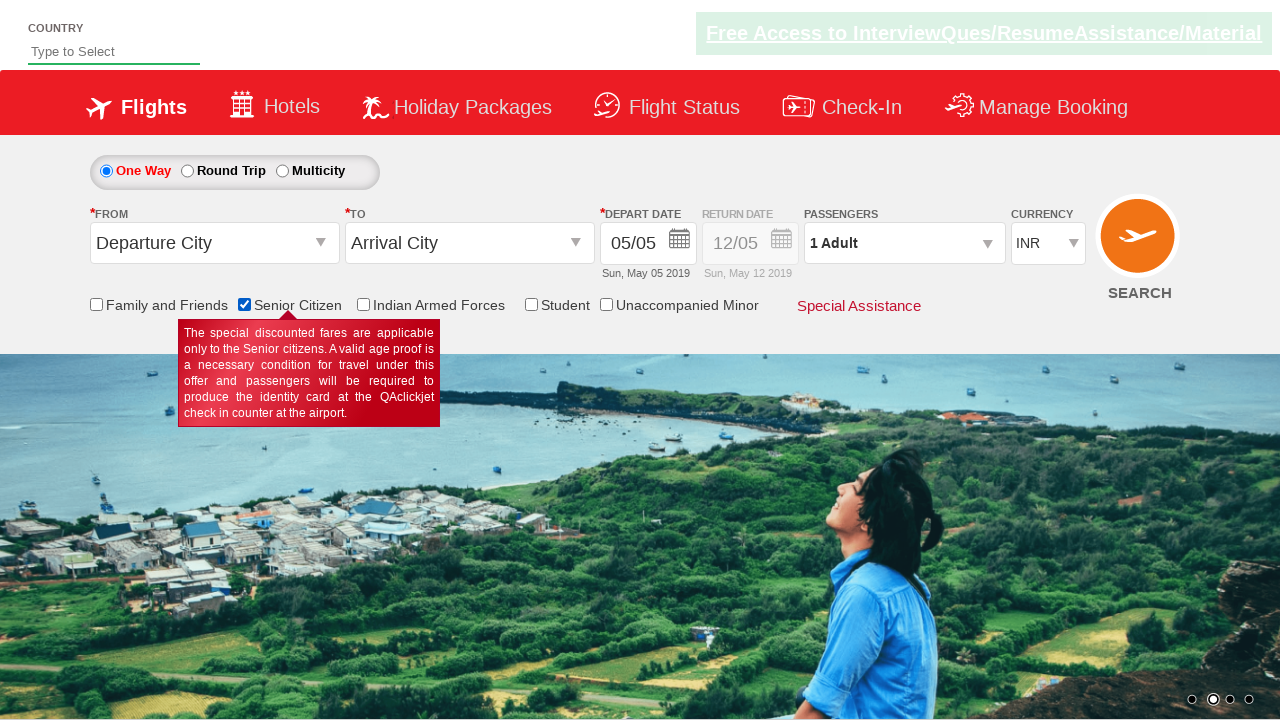

Verified total checkbox count is 6
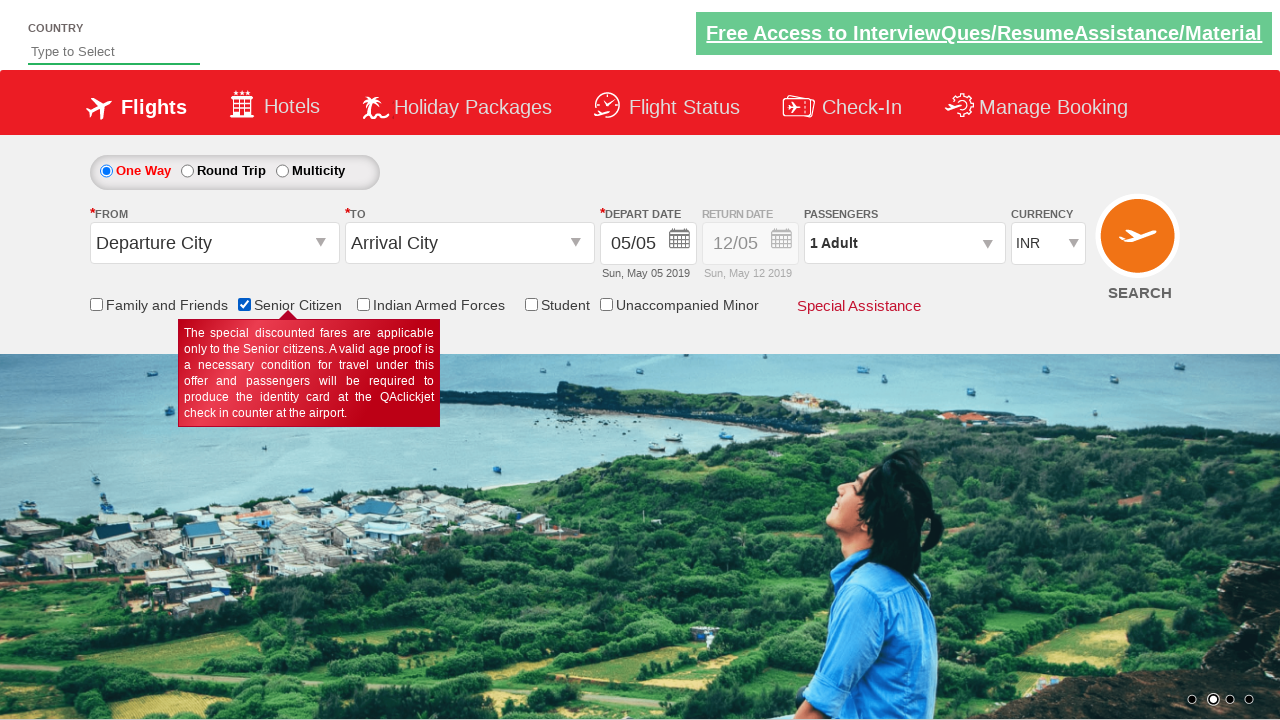

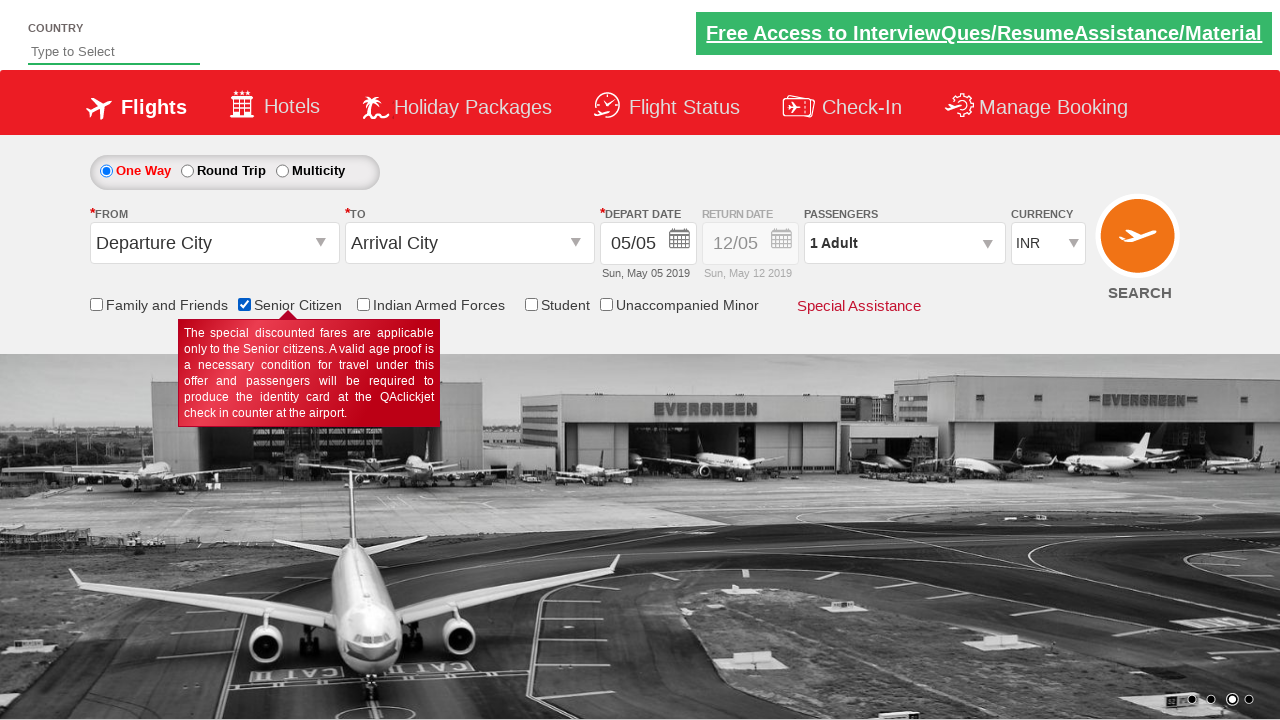